Tests checkbox interaction by locating the first checkbox and clicking it if it's displayed but not already selected

Starting URL: https://the-internet.herokuapp.com/checkboxes

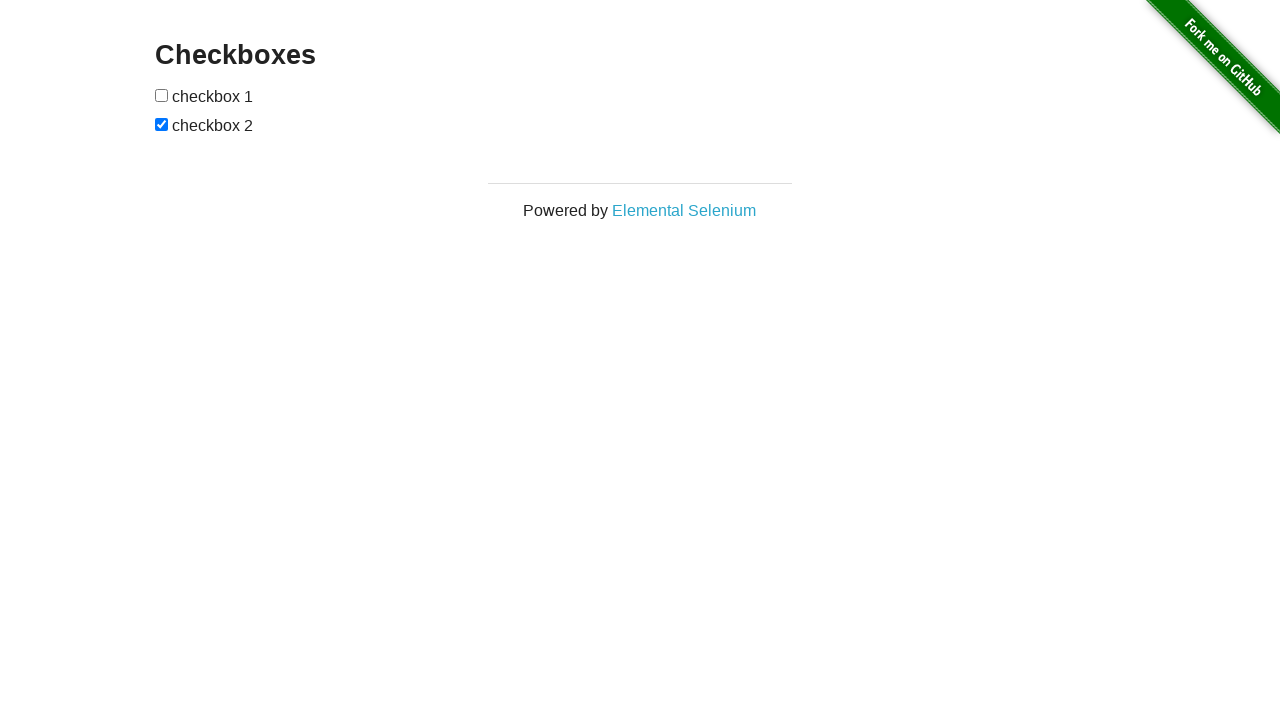

Located the first checkbox element
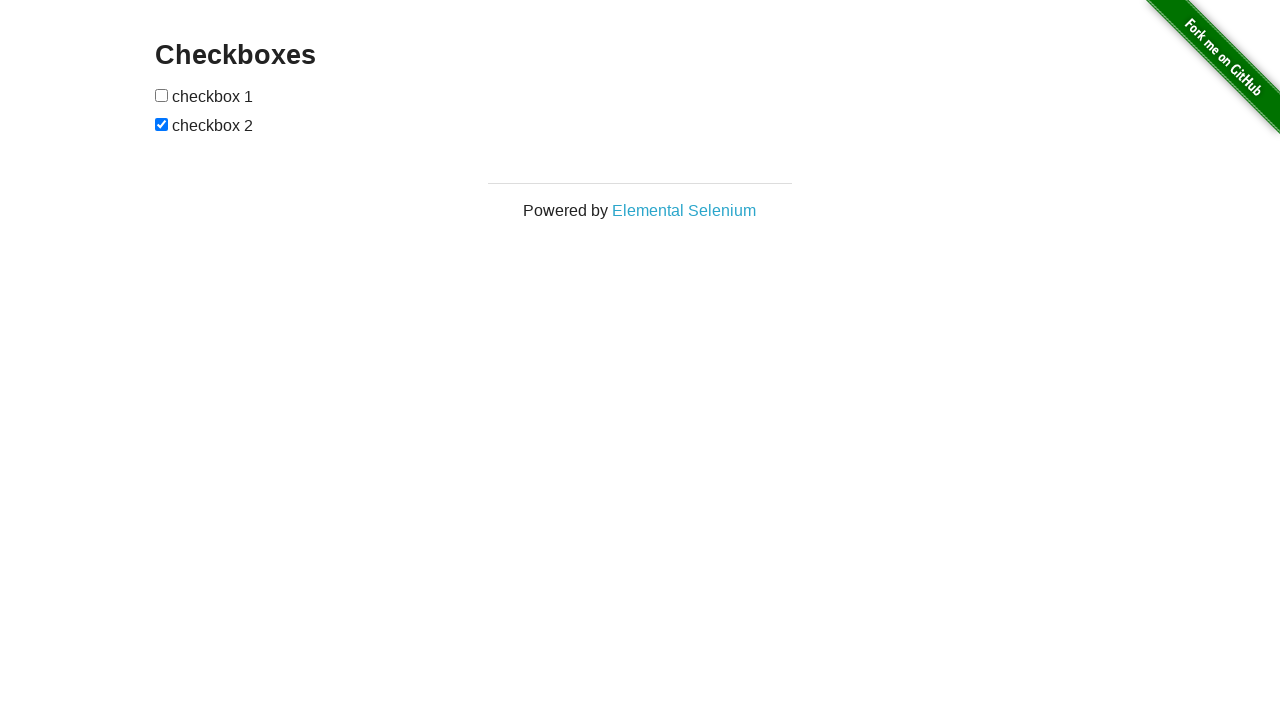

Verified first checkbox is visible
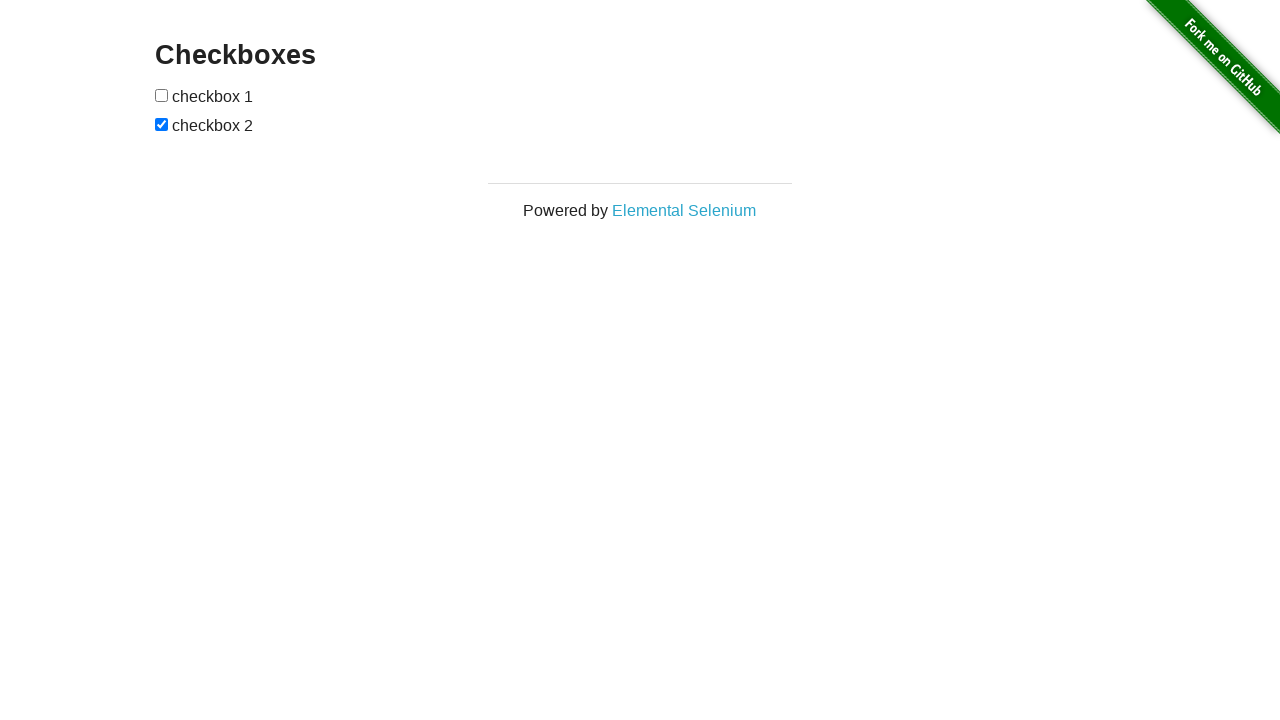

Verified first checkbox is not selected
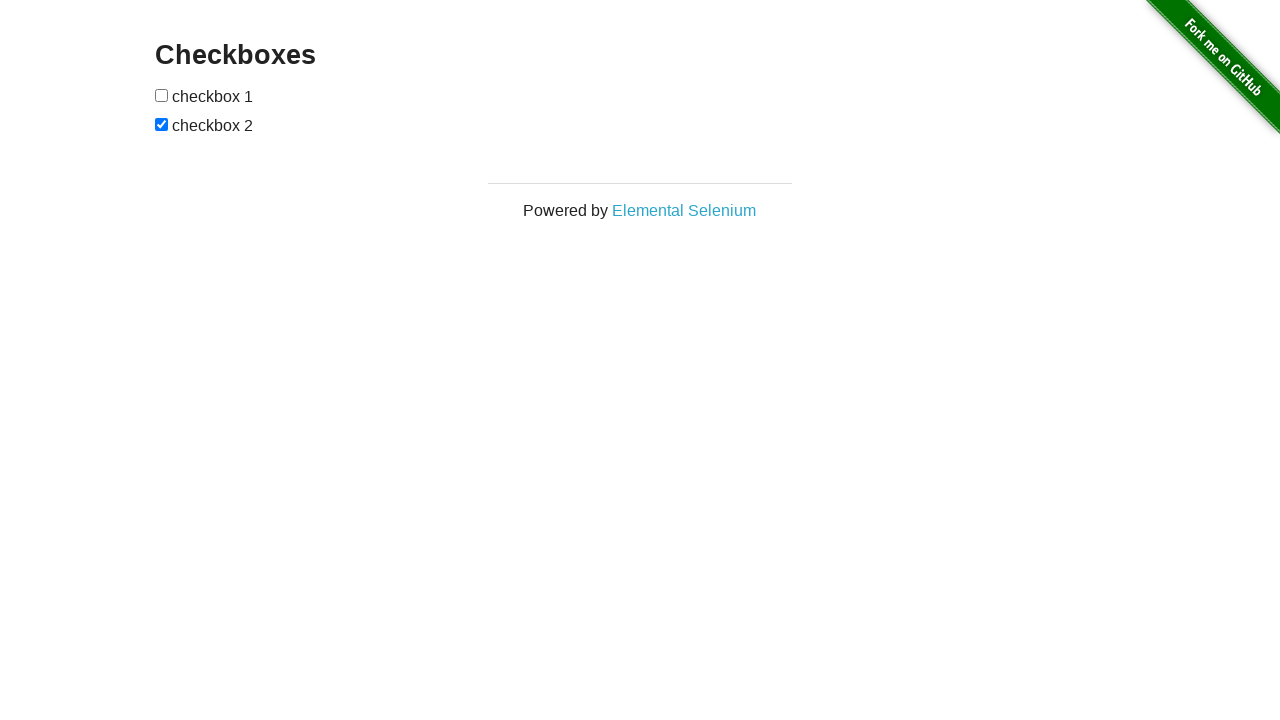

Clicked the first checkbox to select it at (162, 95) on xpath=//input[@type='checkbox'] >> nth=0
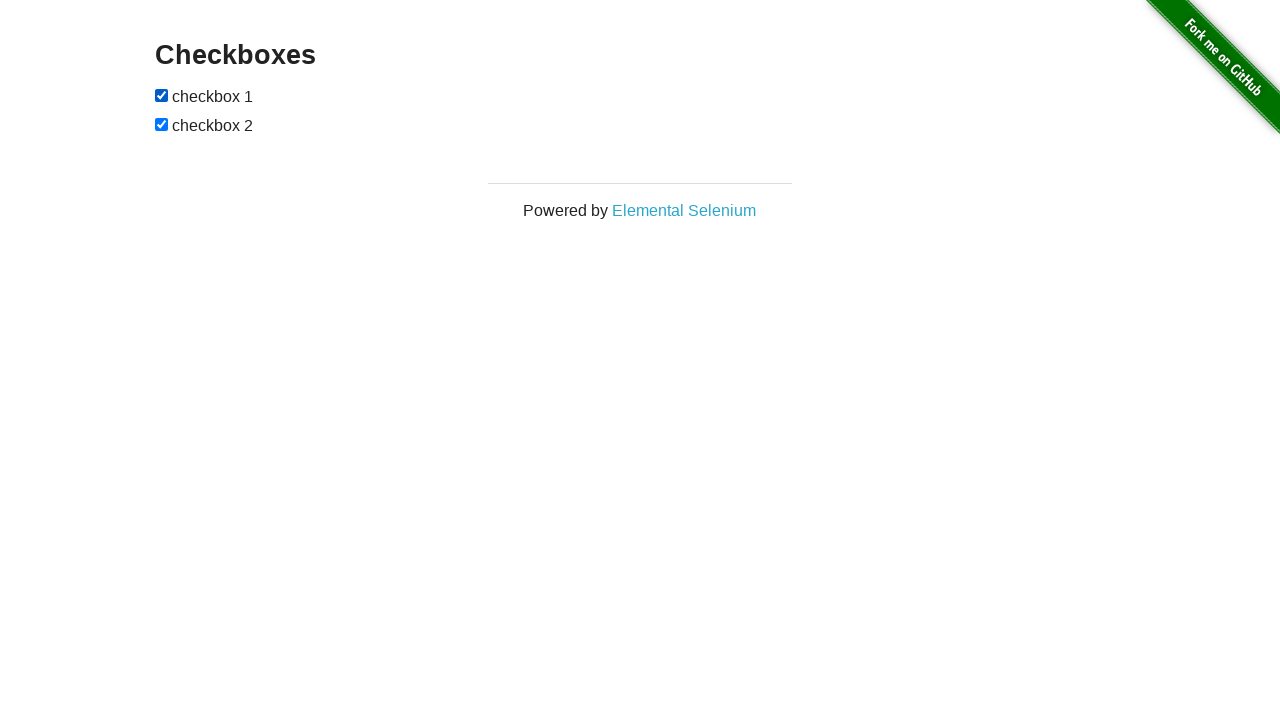

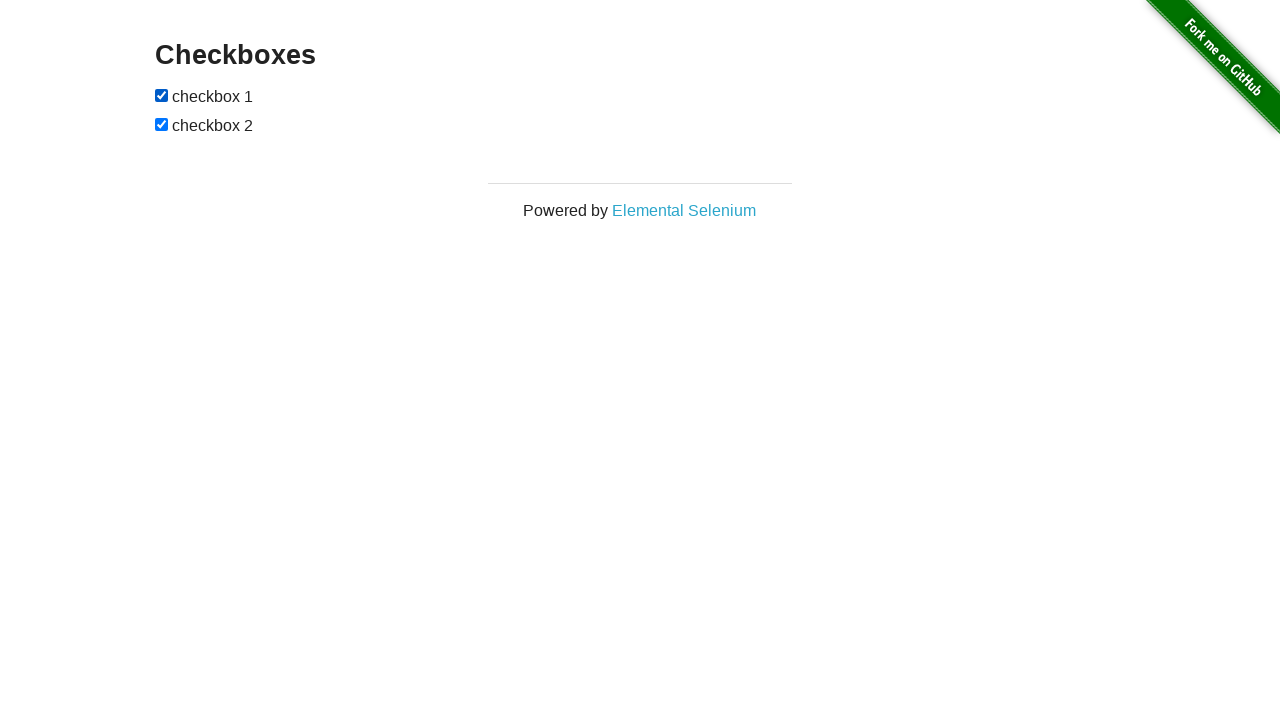